Tests opening multiple footer links in new browser tabs using keyboard shortcuts, then iterates through all opened tabs to verify they loaded correctly

Starting URL: https://rahulshettyacademy.com/AutomationPractice/

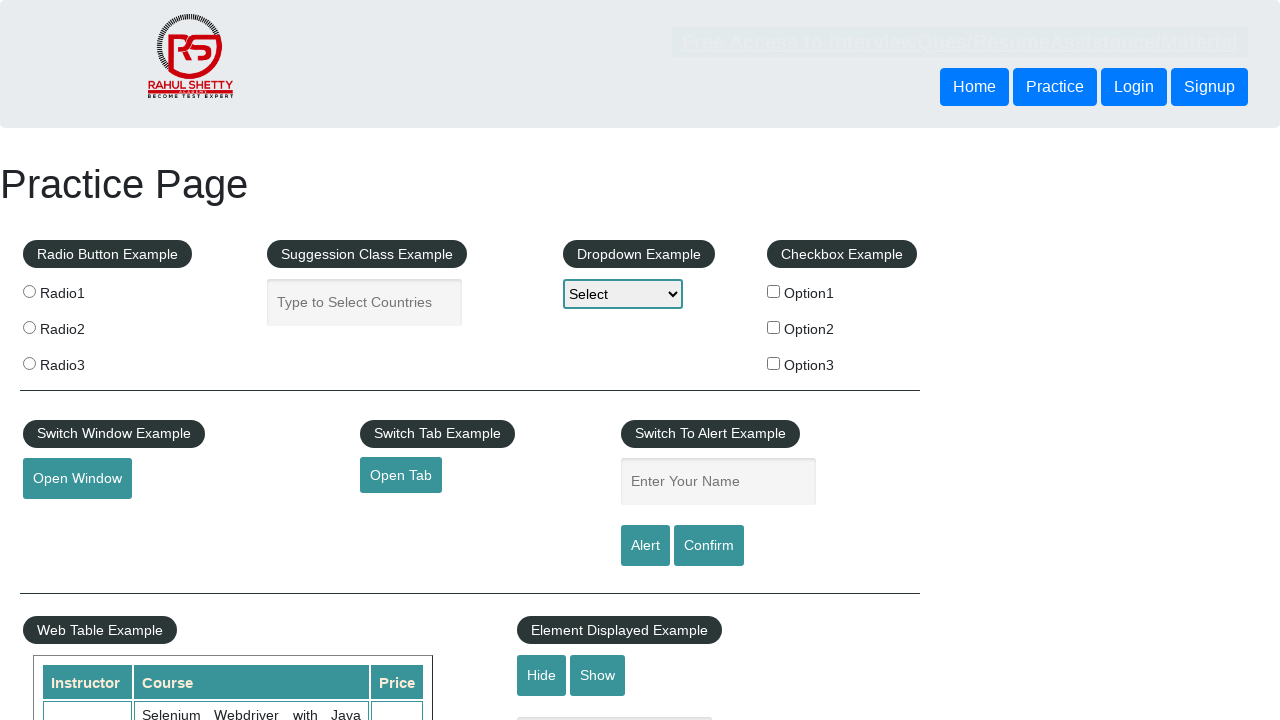

Found all links on page: 27 total
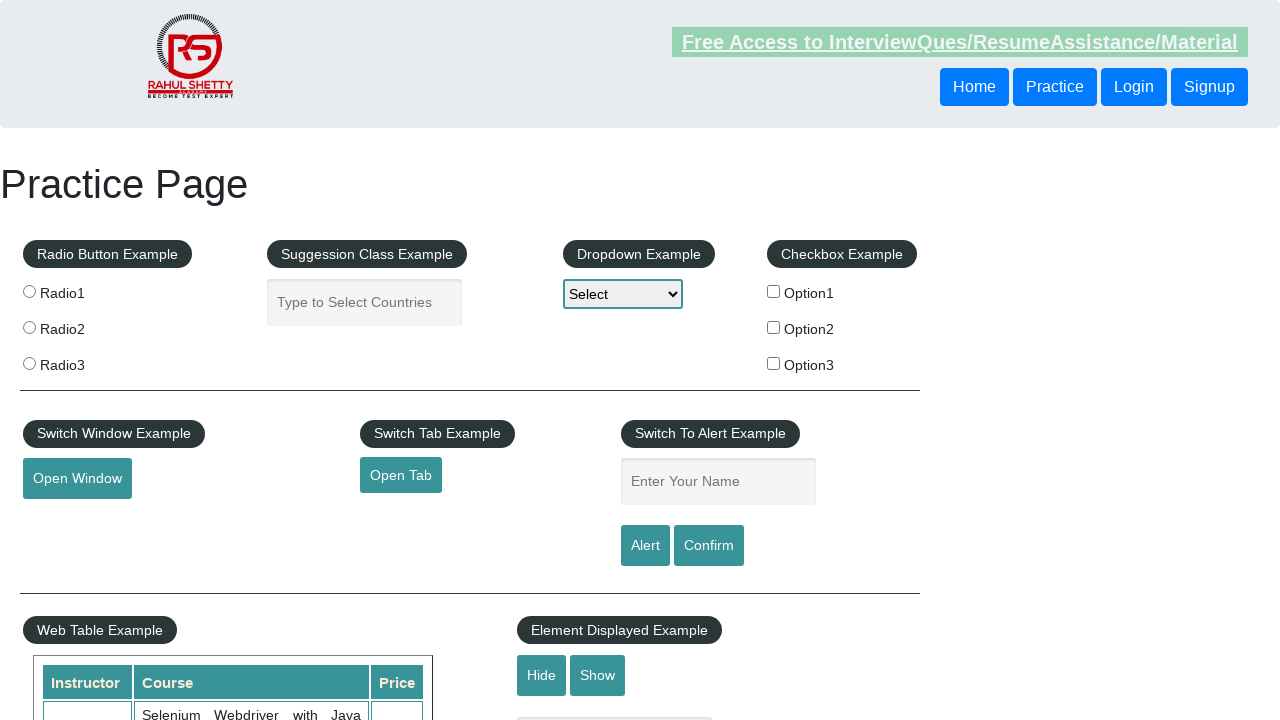

Located footer section with ID 'gf-BIG'
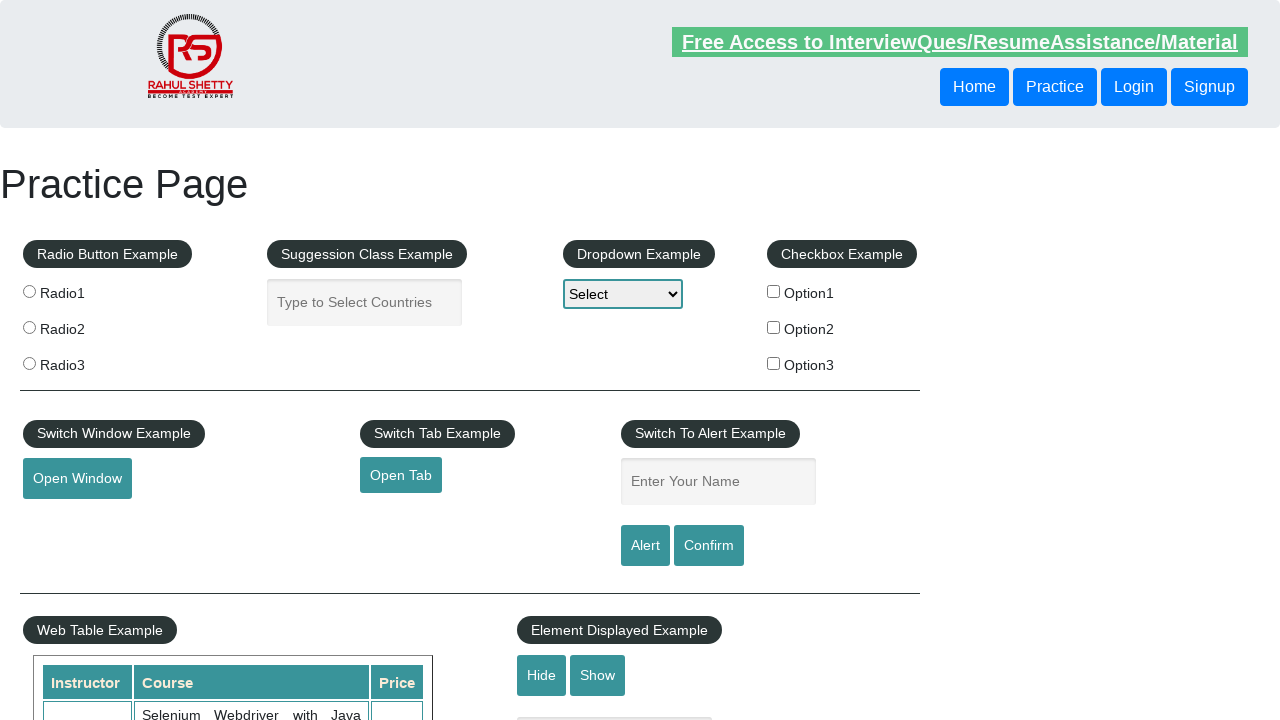

Found footer links: 20 total
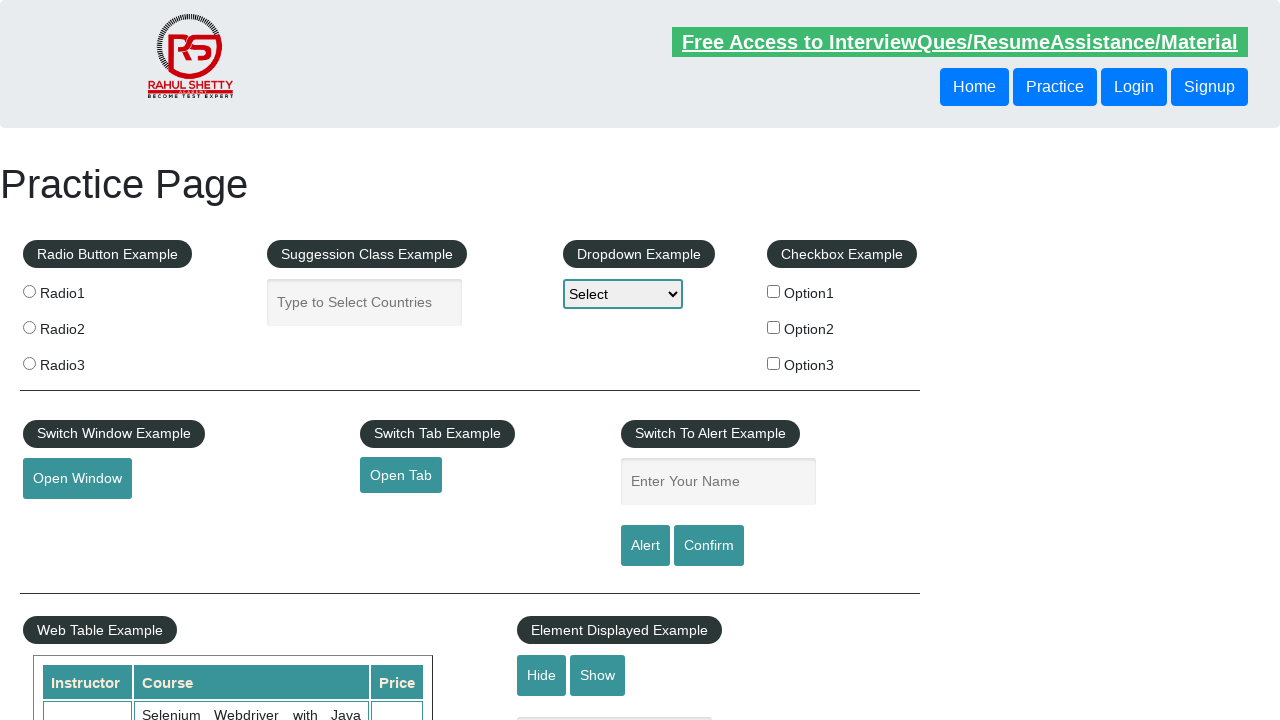

Located first column in footer
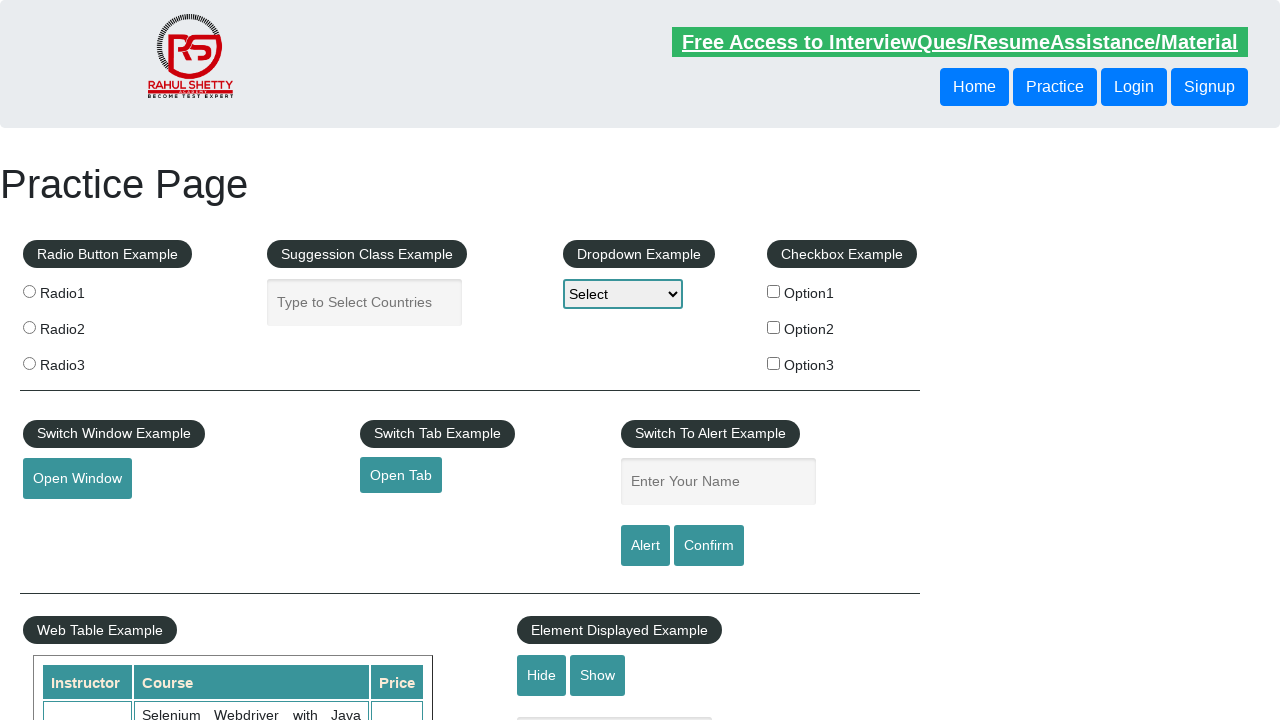

Found column links: 5 total
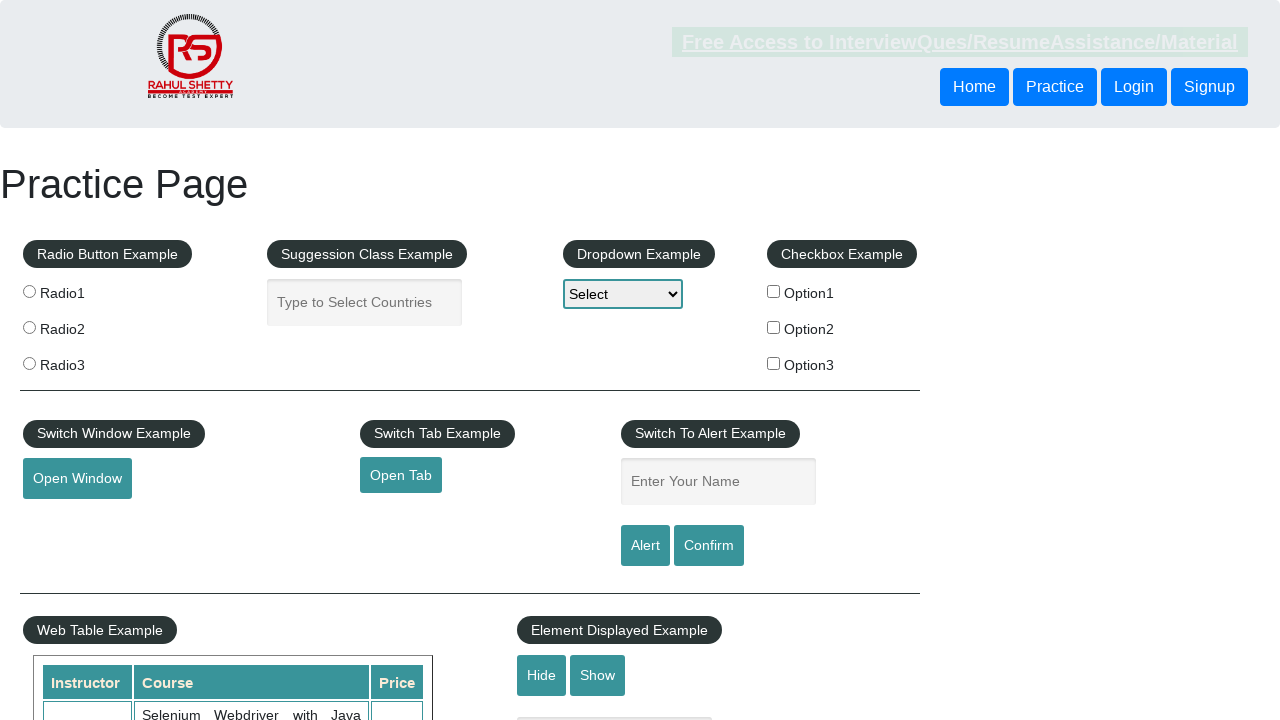

Opened footer link in new tab using Ctrl+Click at (157, 482) on #gf-BIG > table > tbody > tr > td:first-child > ul >> a >> nth=0
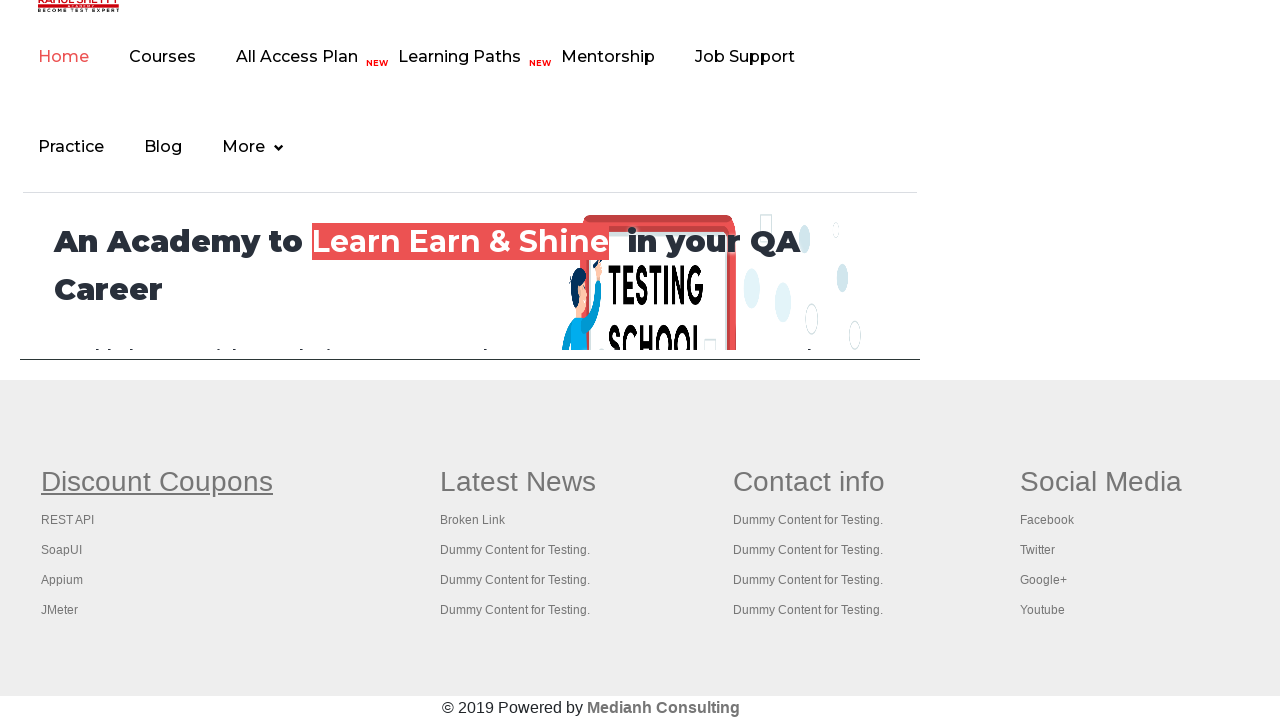

Opened footer link in new tab using Ctrl+Click at (68, 520) on #gf-BIG > table > tbody > tr > td:first-child > ul >> a >> nth=1
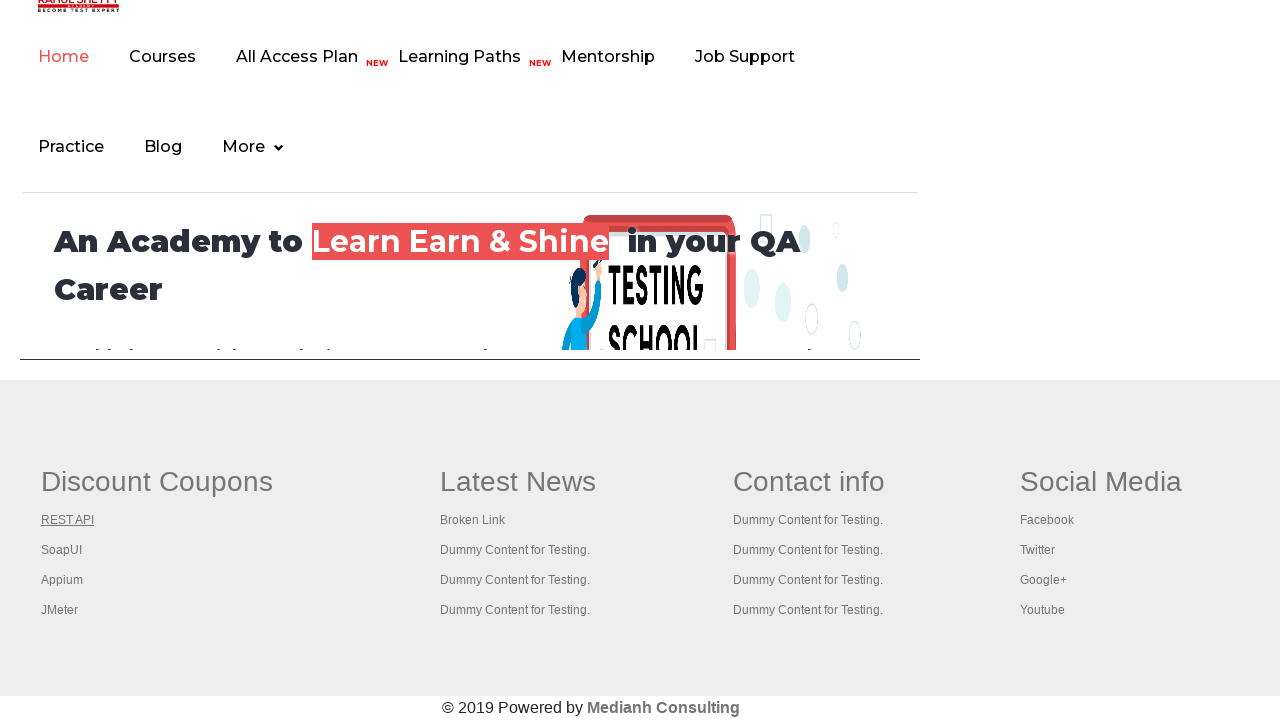

Opened footer link in new tab using Ctrl+Click at (62, 550) on #gf-BIG > table > tbody > tr > td:first-child > ul >> a >> nth=2
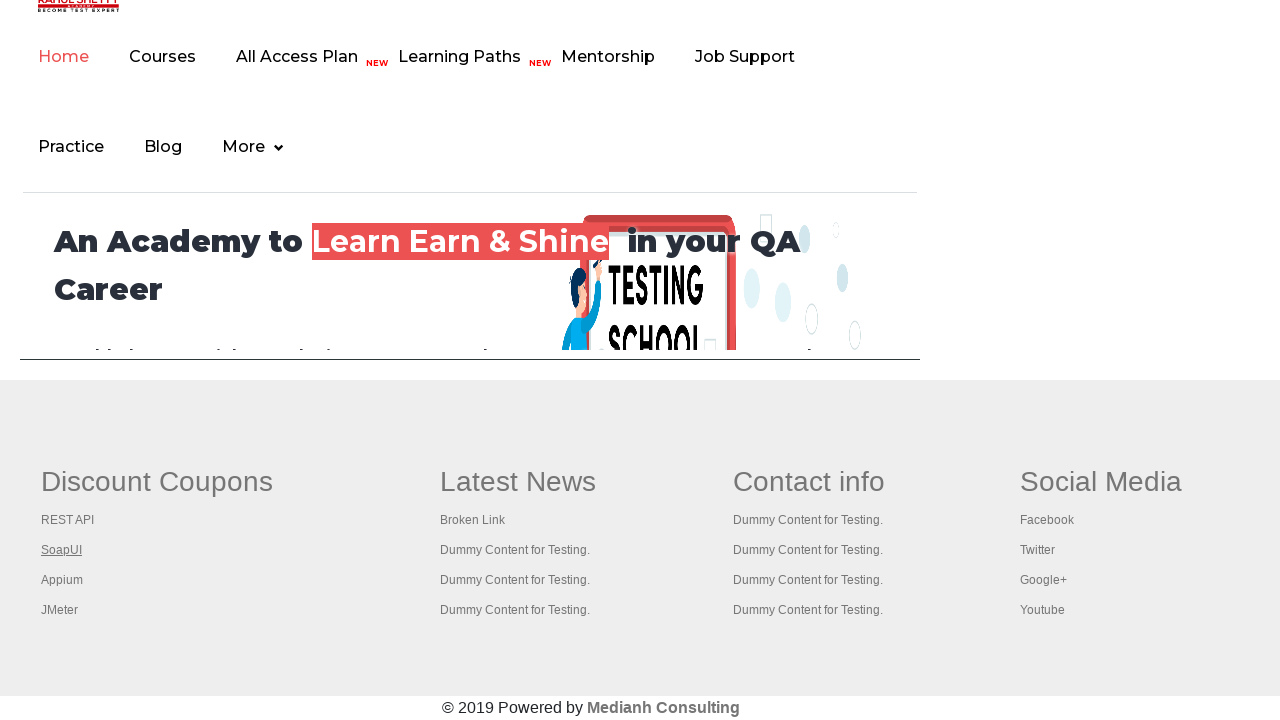

Opened footer link in new tab using Ctrl+Click at (62, 580) on #gf-BIG > table > tbody > tr > td:first-child > ul >> a >> nth=3
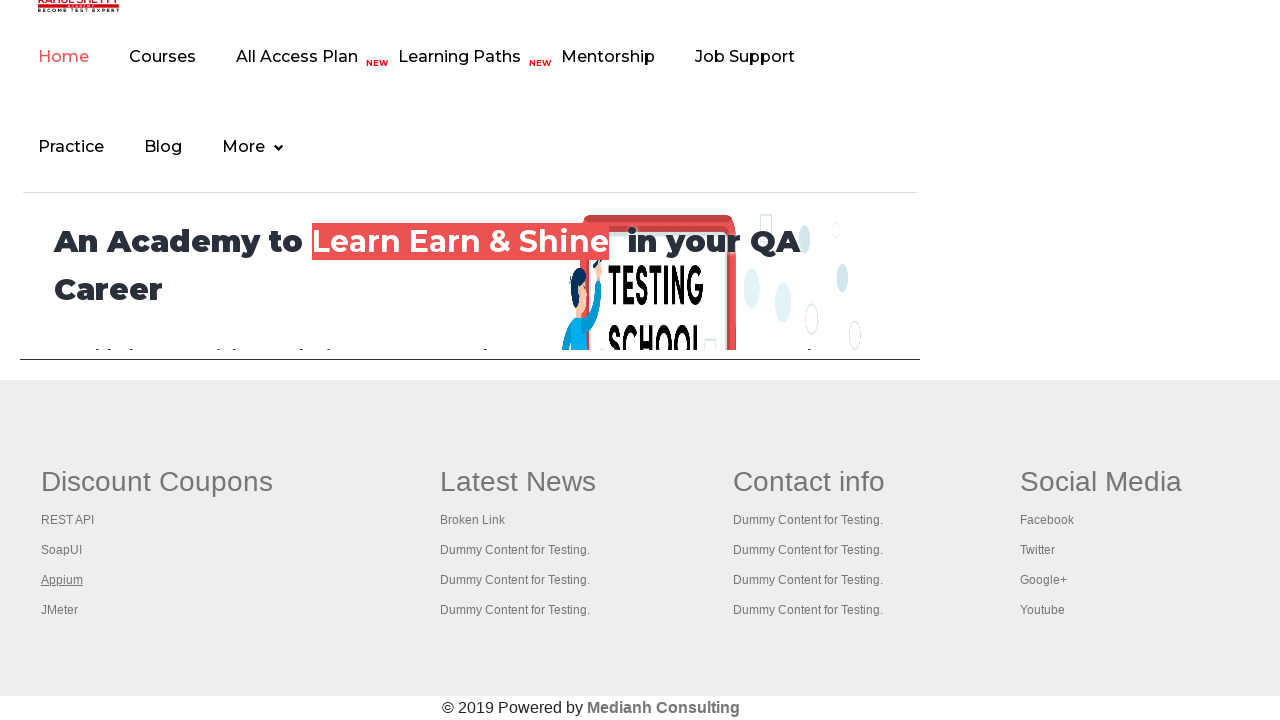

Opened footer link in new tab using Ctrl+Click at (60, 610) on #gf-BIG > table > tbody > tr > td:first-child > ul >> a >> nth=4
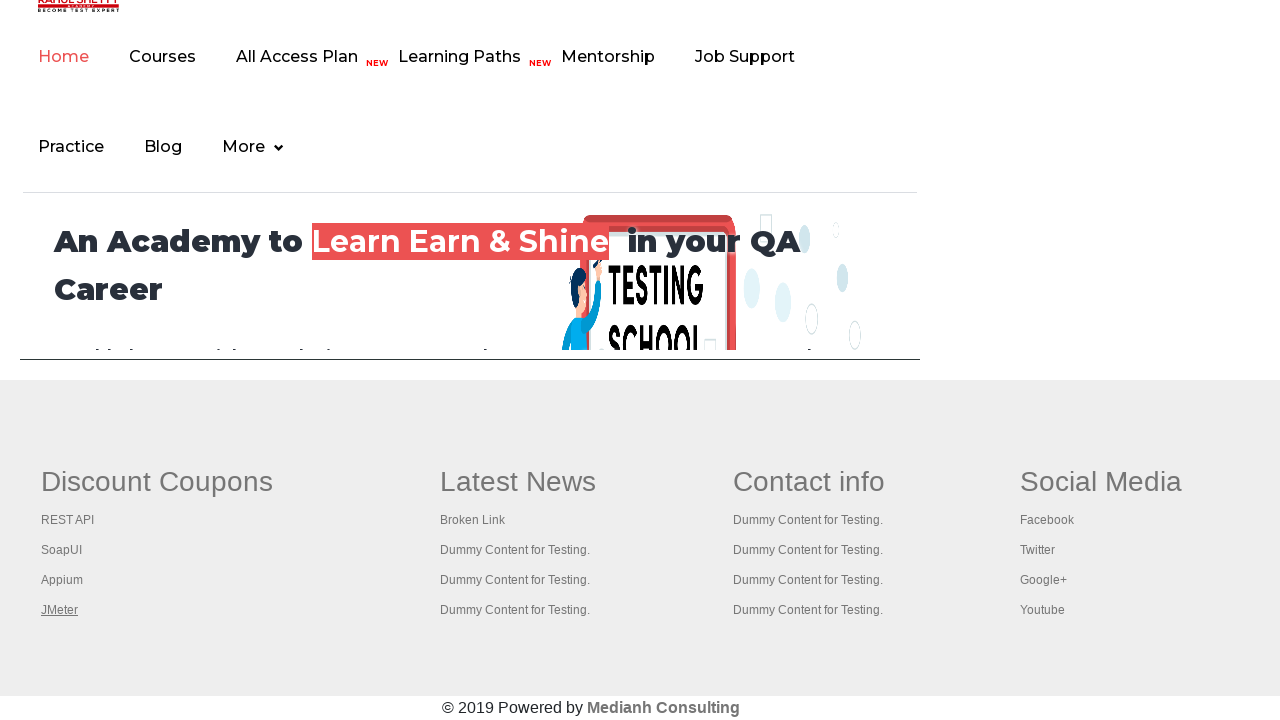

Waited 2 seconds for all new tabs to open
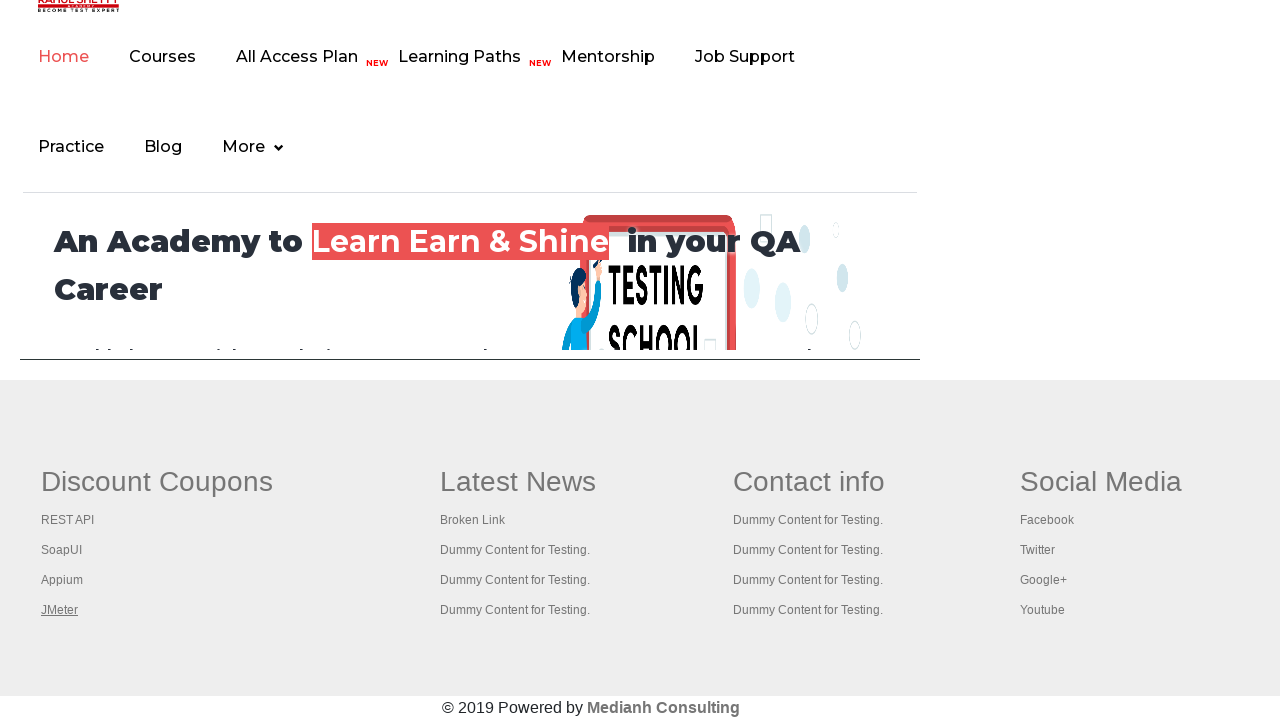

Retrieved all open tabs/pages: 6 total
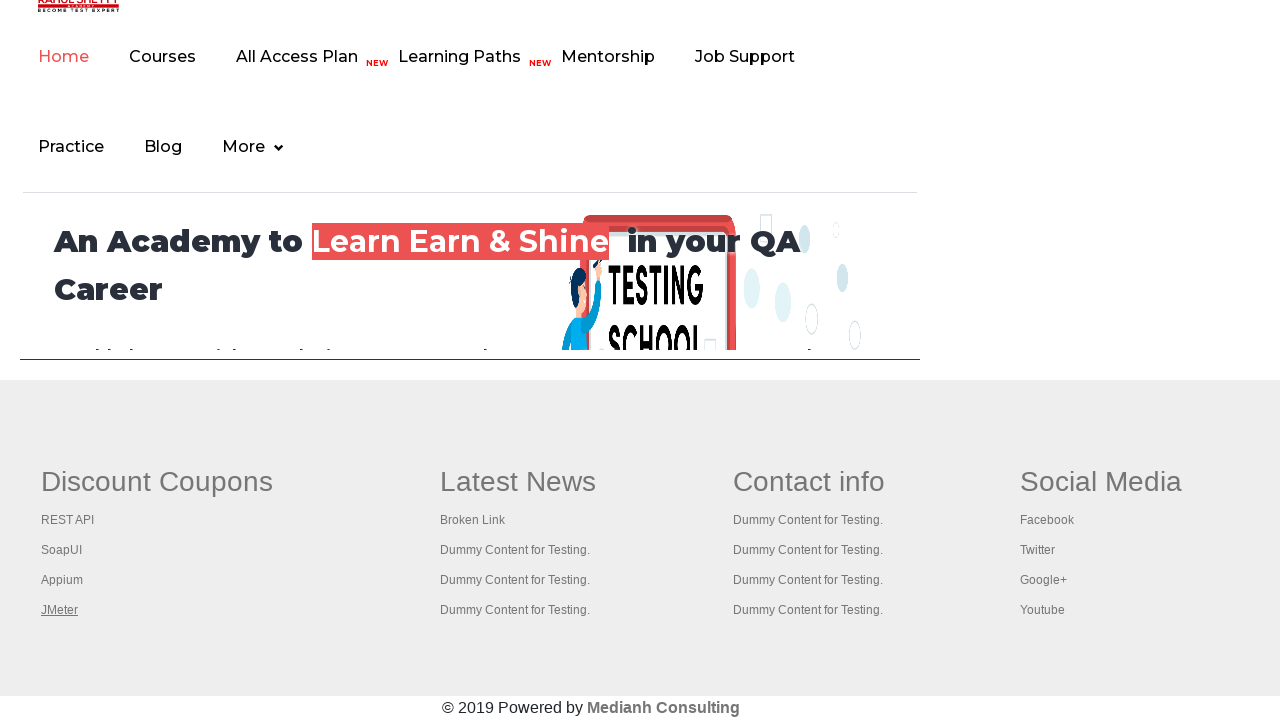

Tab loaded: Practice Page
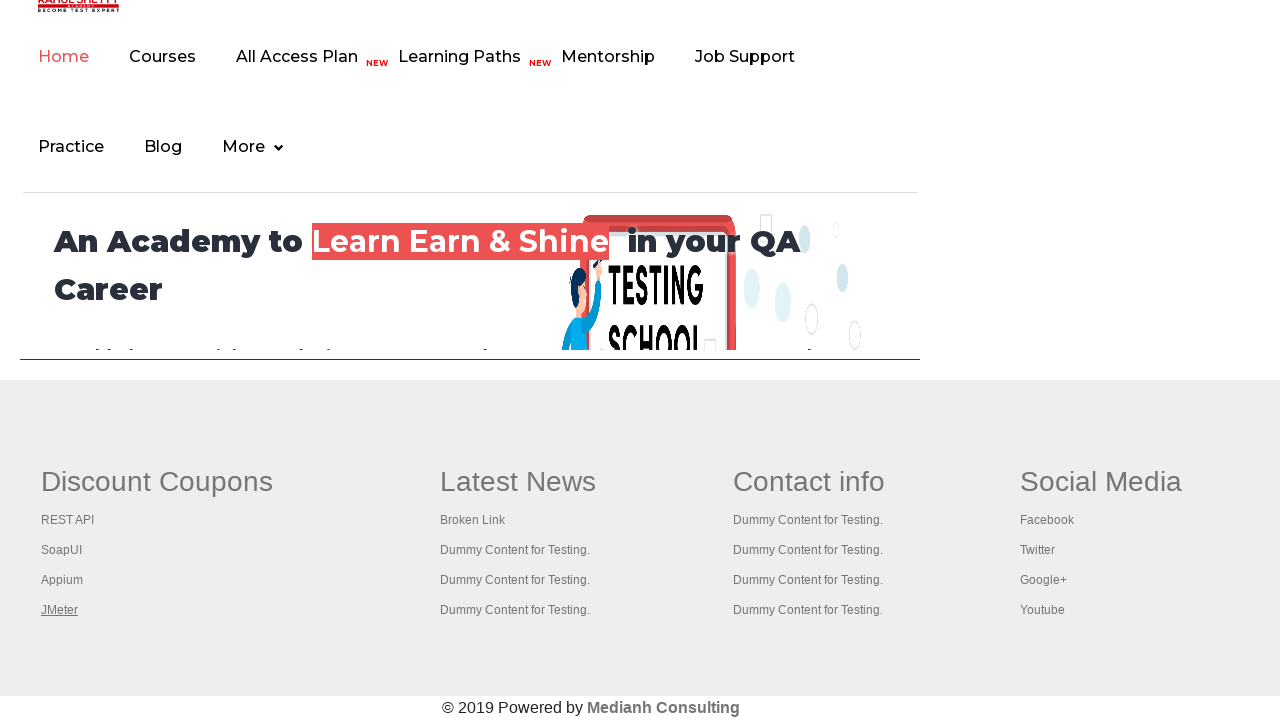

Tab loaded: Practice Page
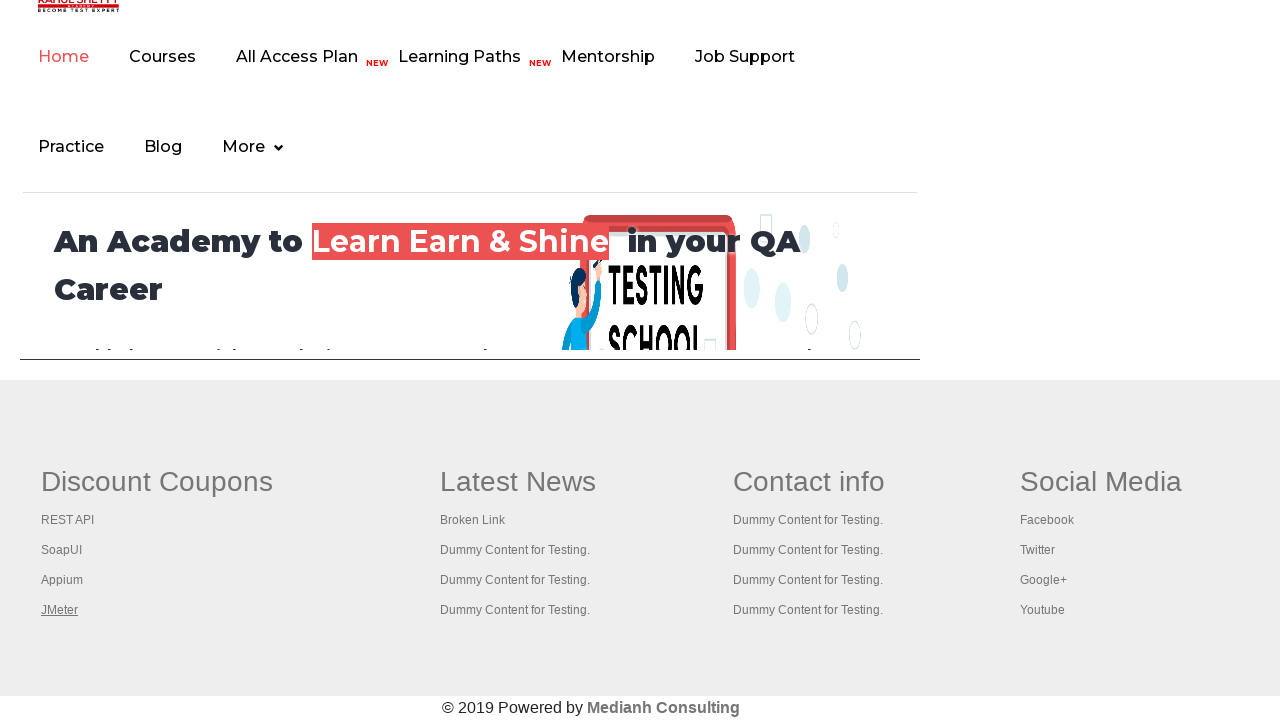

Tab loaded: REST API Tutorial
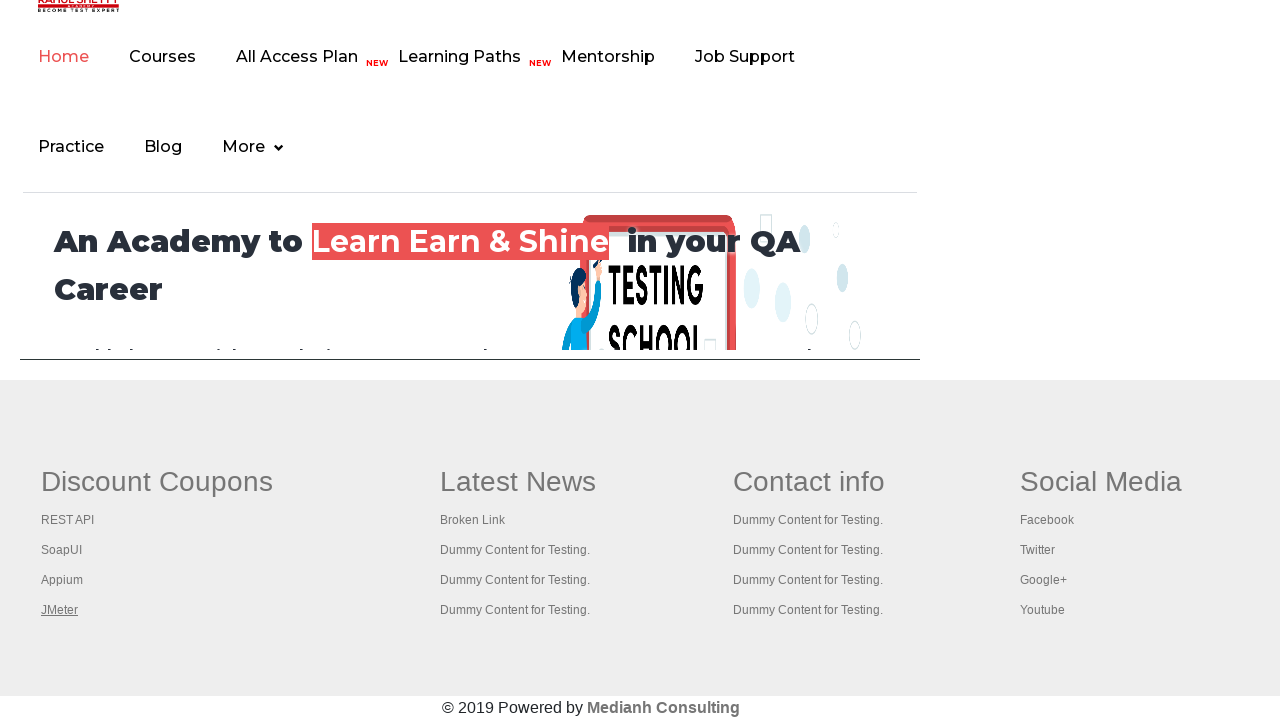

Tab loaded: The World’s Most Popular API Testing Tool | SoapUI
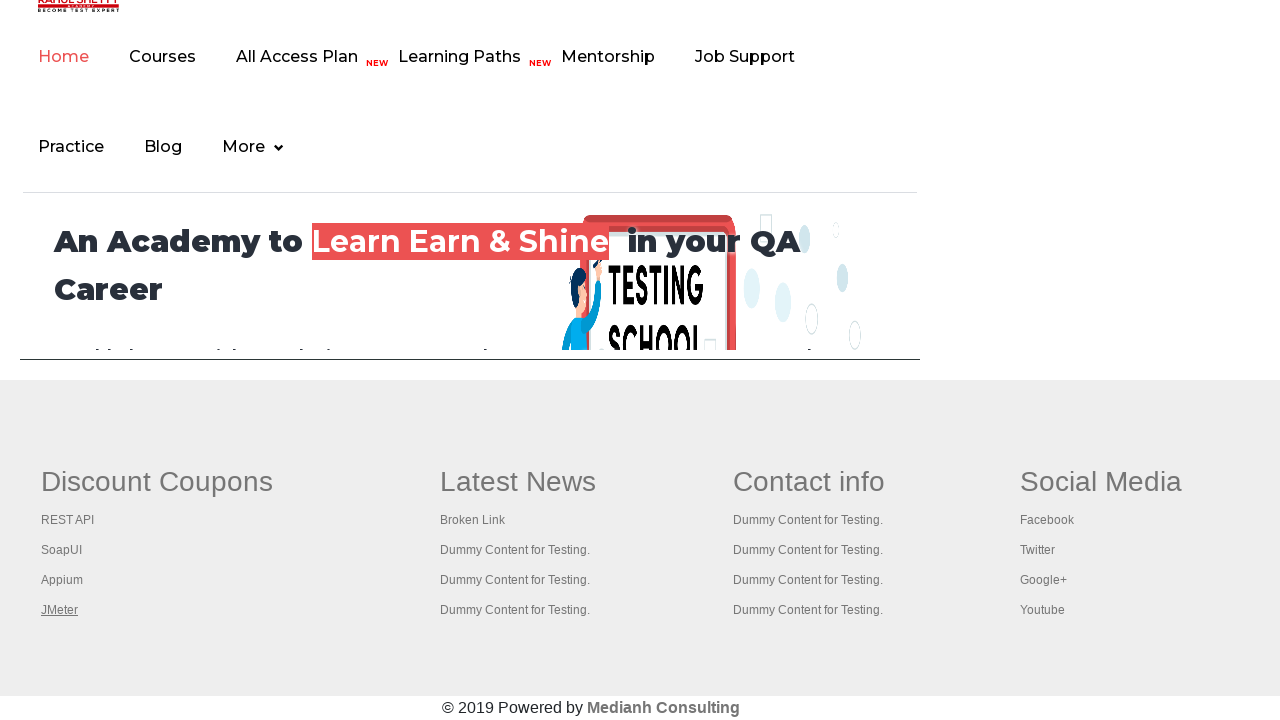

Tab loaded: Appium tutorial for Mobile Apps testing | RahulShetty Academy | Rahul
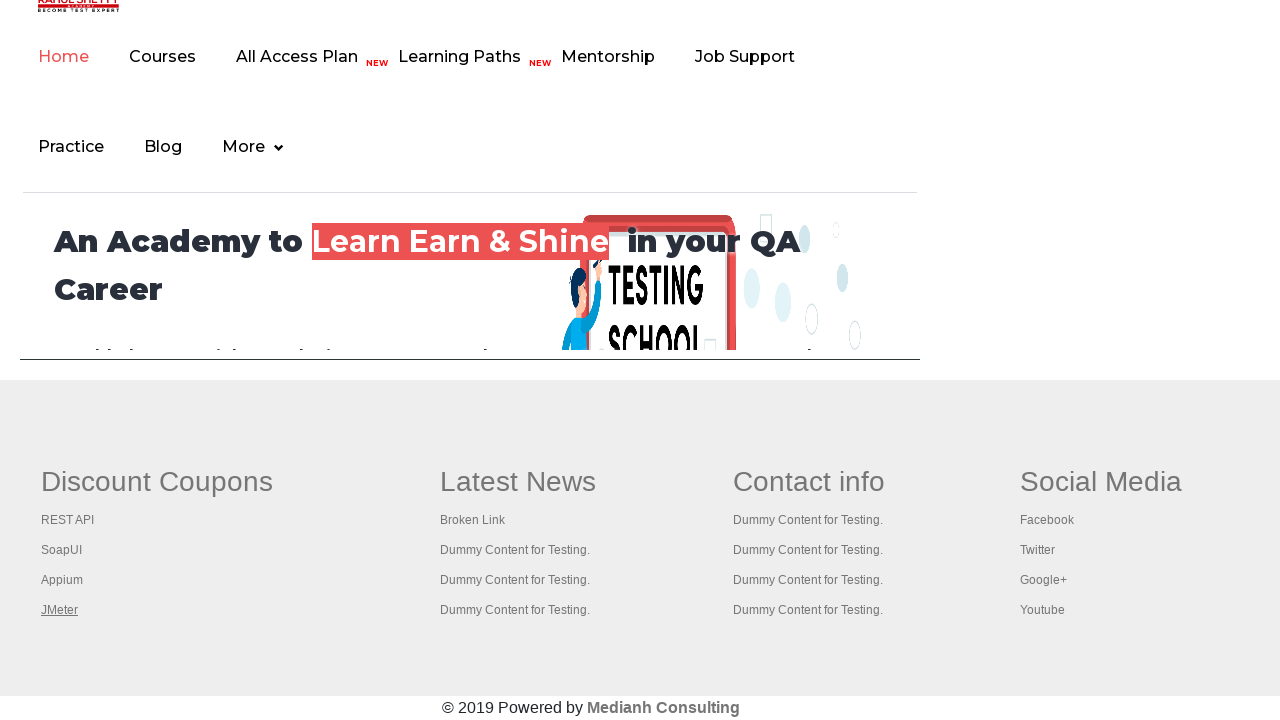

Tab loaded: Apache JMeter - Apache JMeter™
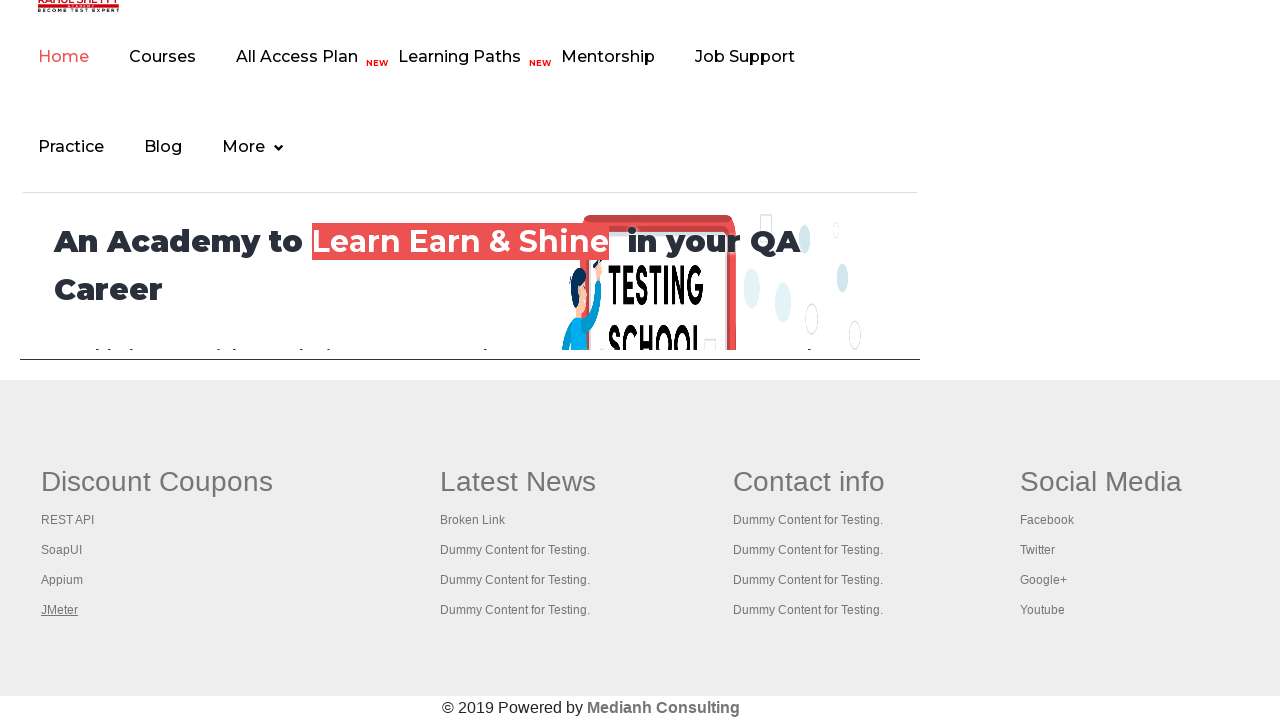

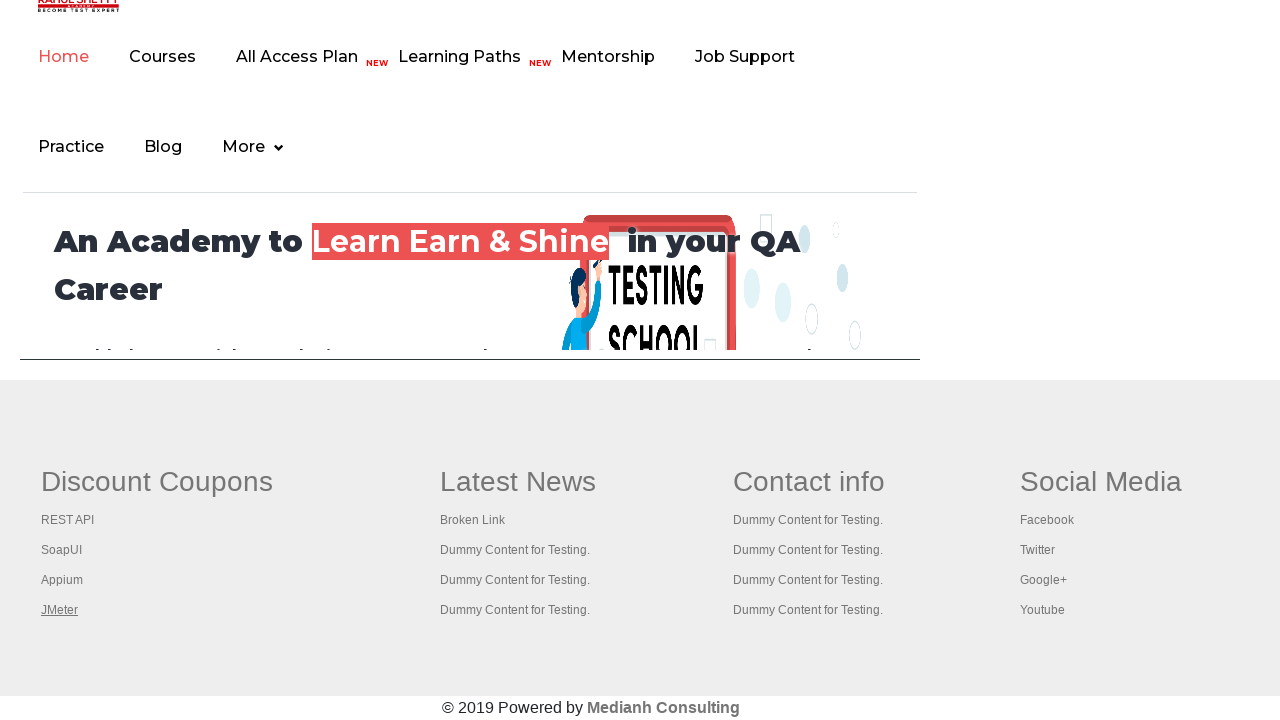